Tests checkbox interactions by checking the first checkbox and unchecking the last checkbox

Starting URL: https://the-internet.herokuapp.com/checkboxes

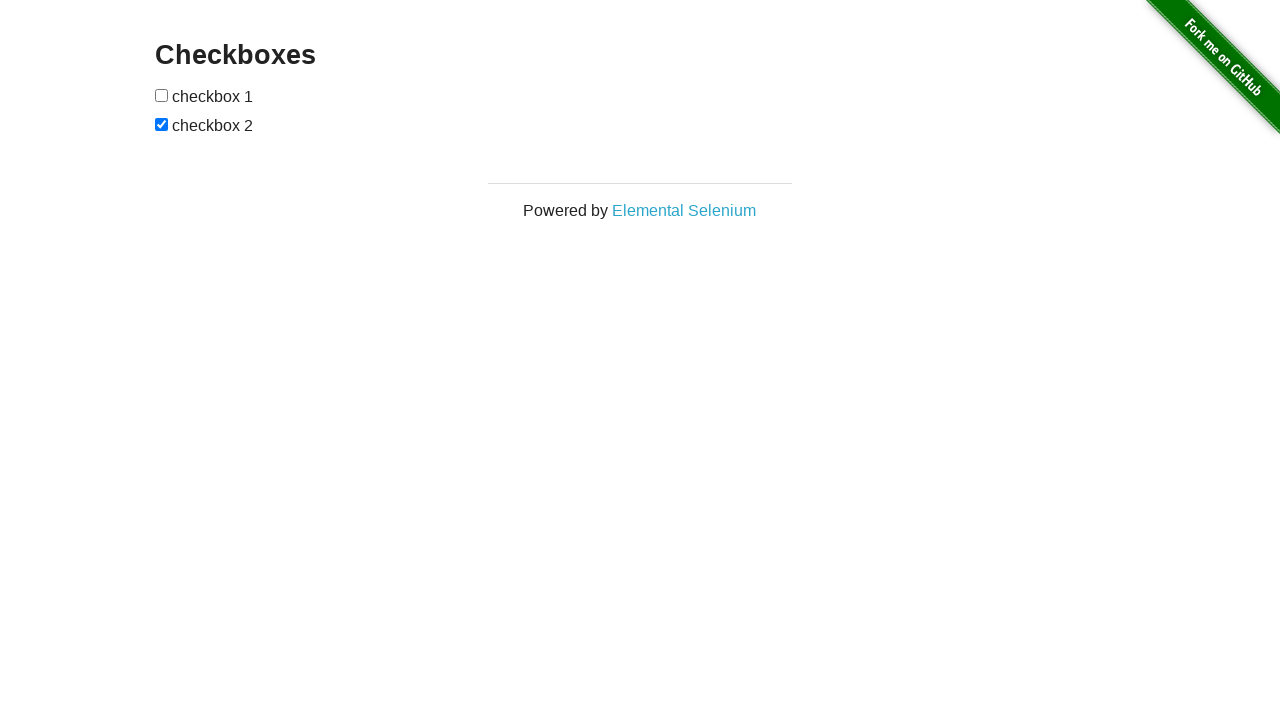

Checked the first checkbox at (162, 95) on internal:role=checkbox >> nth=0
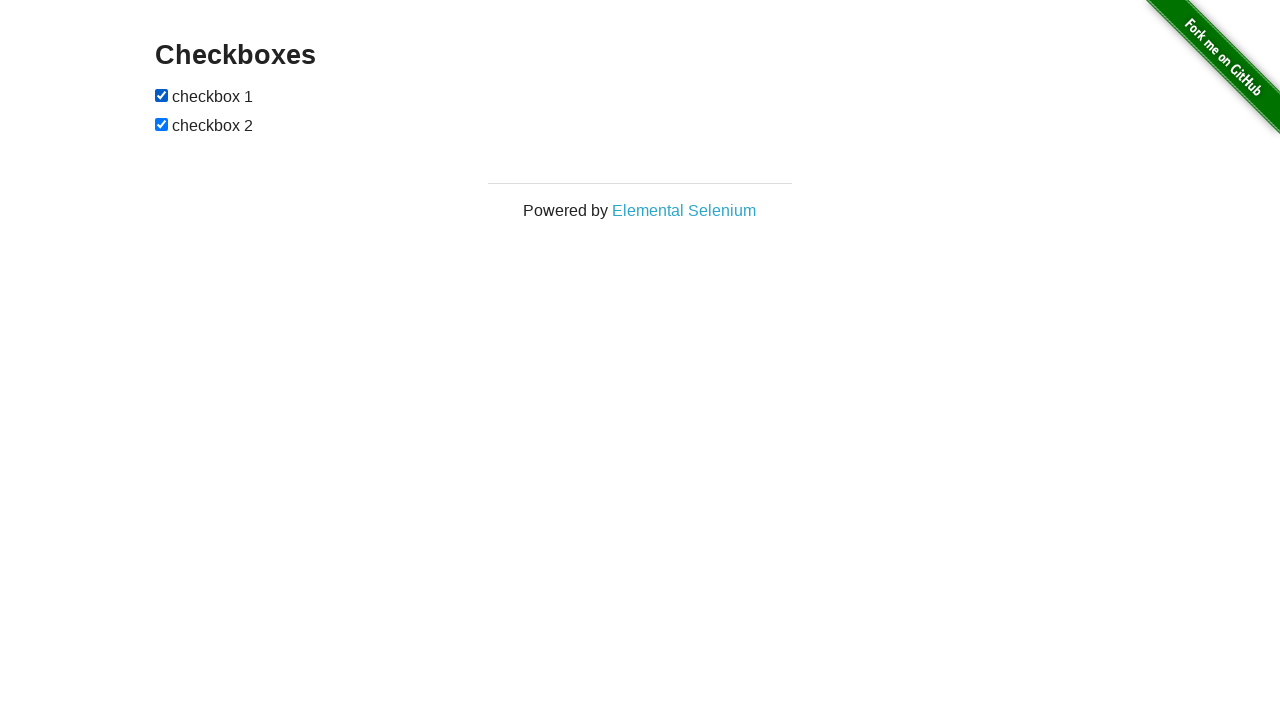

Unchecked the last checkbox at (162, 124) on internal:role=checkbox >> nth=-1
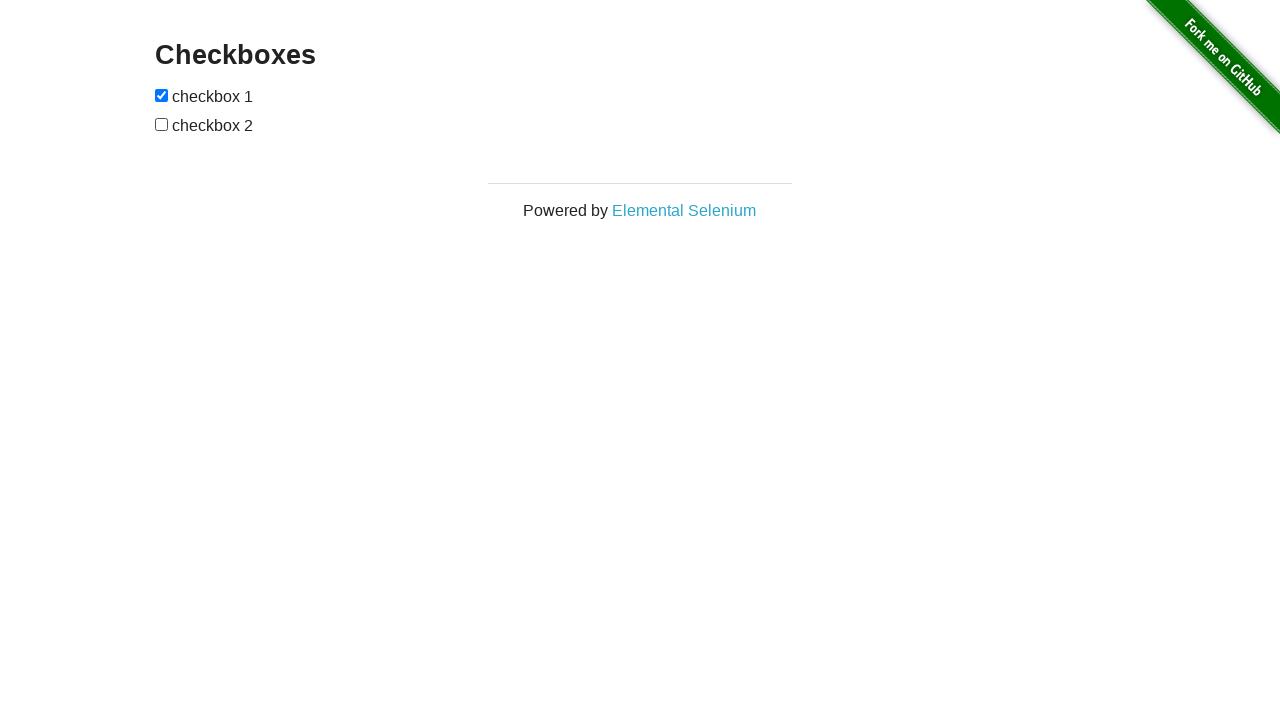

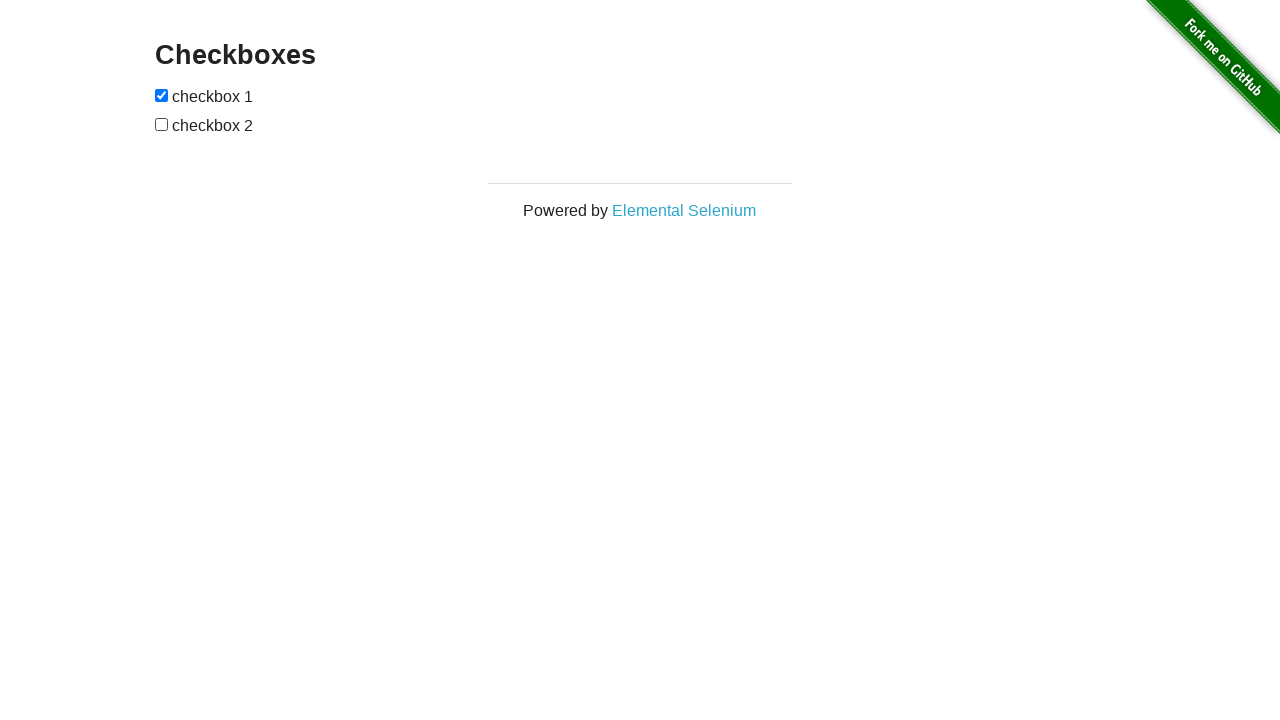